Opens the Sauce Demo website and maximizes the browser window to verify the page loads correctly.

Starting URL: https://www.saucedemo.com/

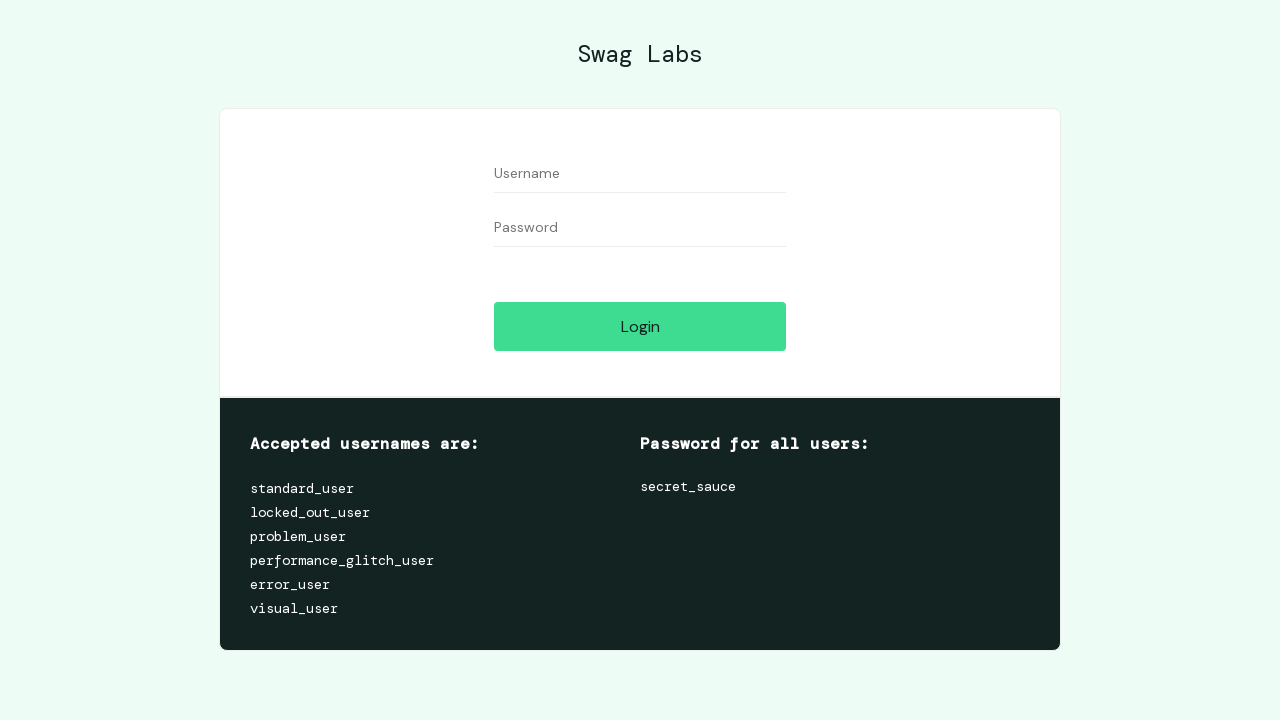

Navigated to Sauce Demo website
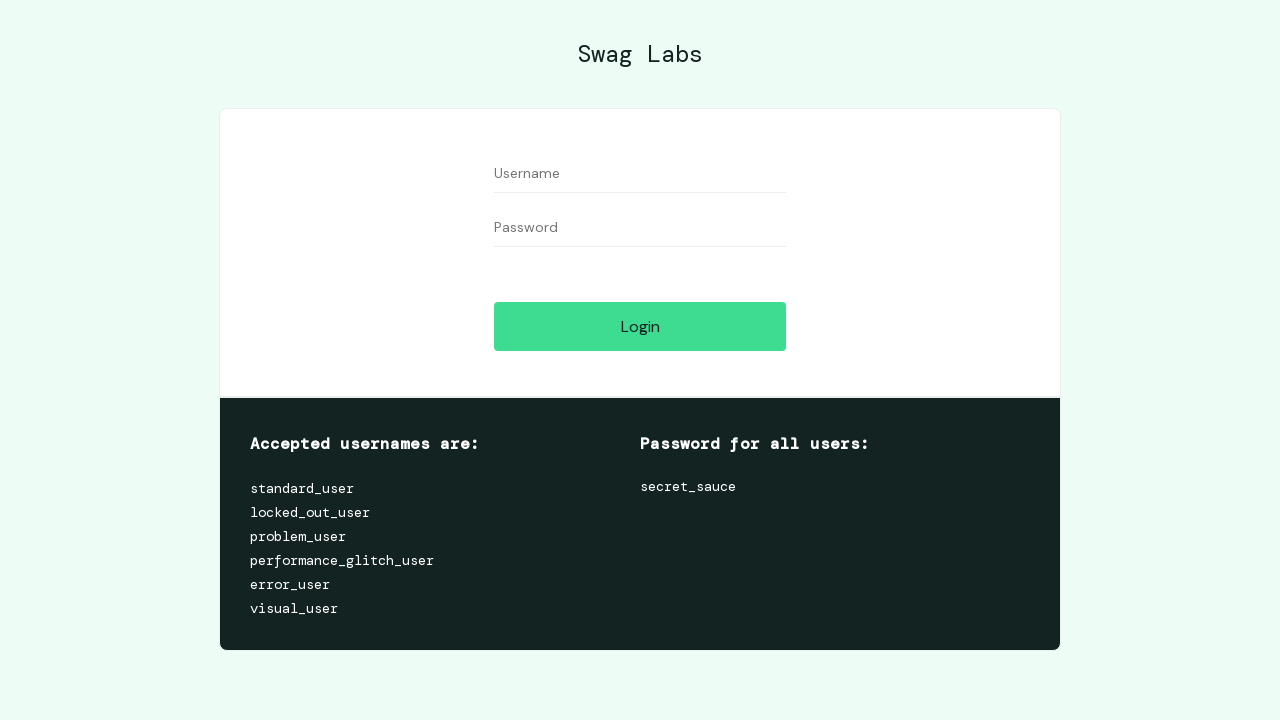

Maximized browser window to 1920x1080
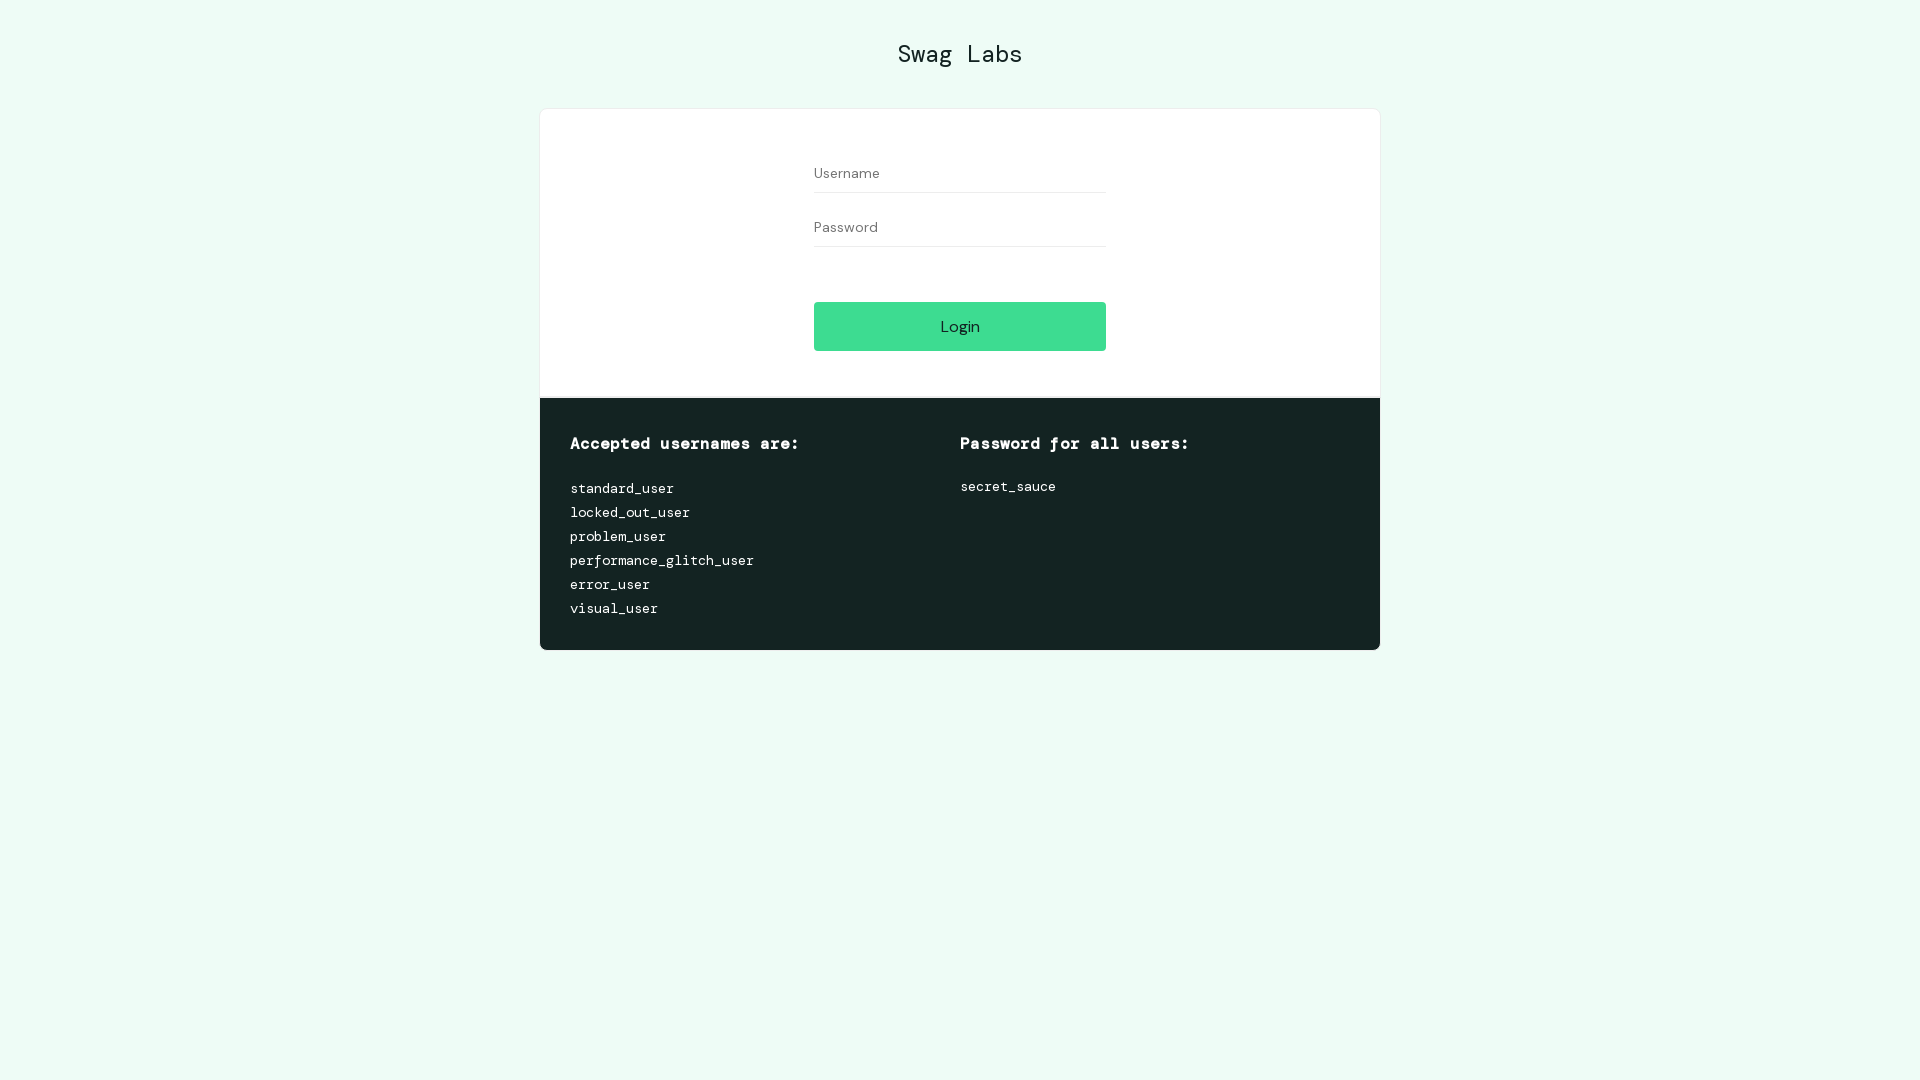

Page fully loaded and DOM content ready
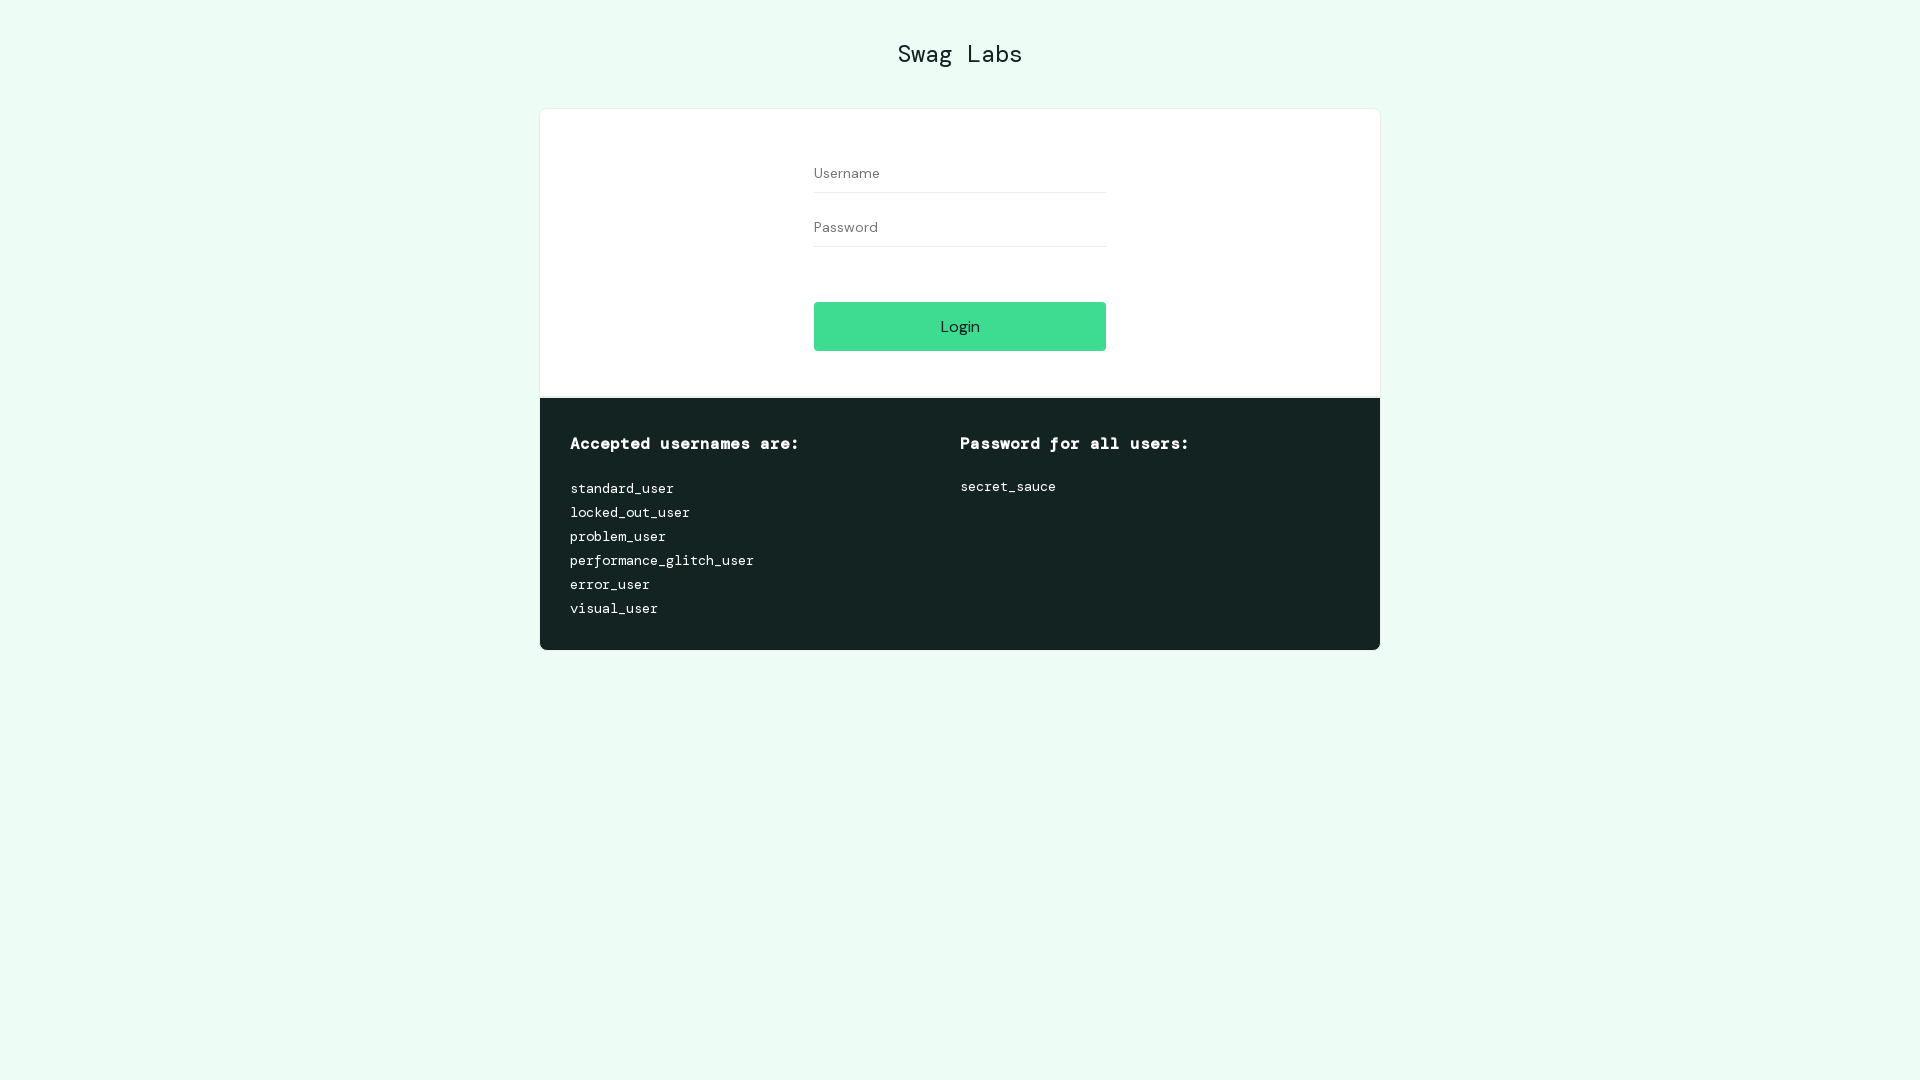

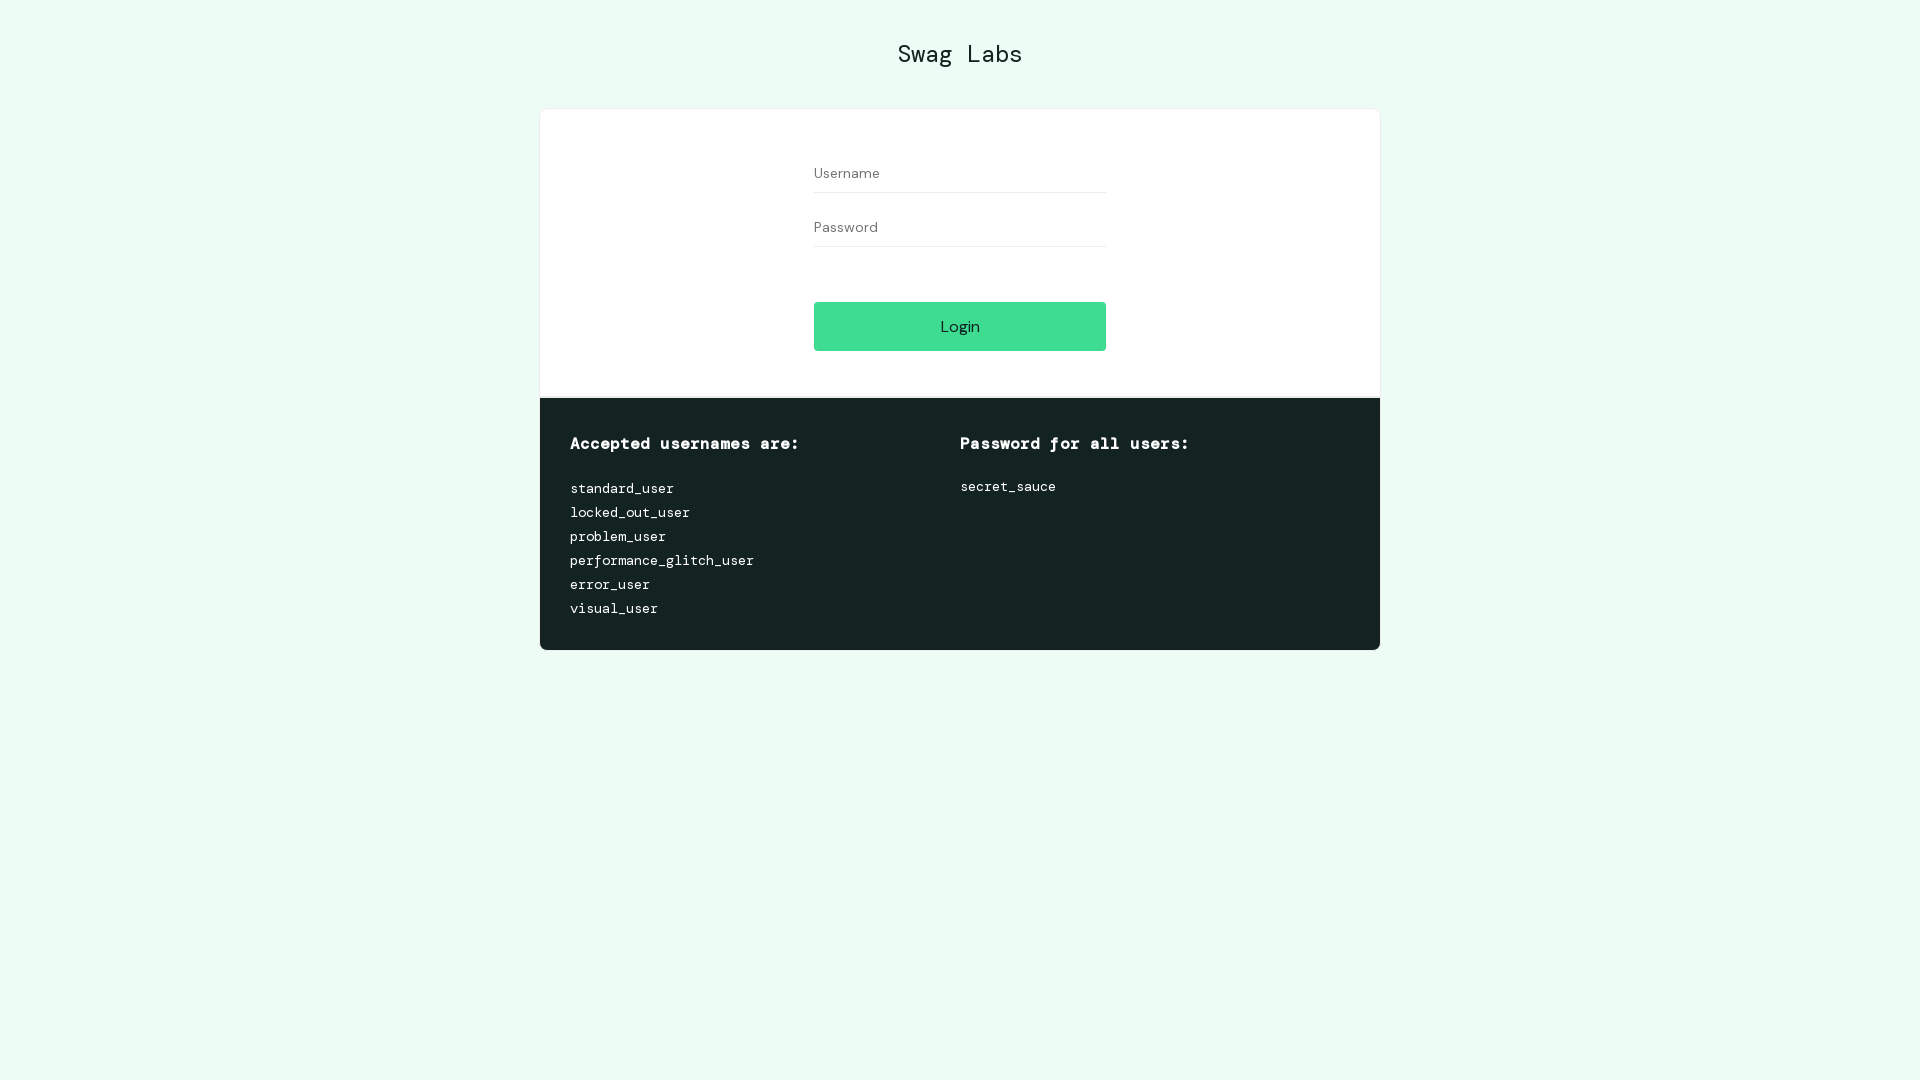